Tests key presses by pressing Enter key and verifying the result

Starting URL: http://the-internet.herokuapp.com/key_presses

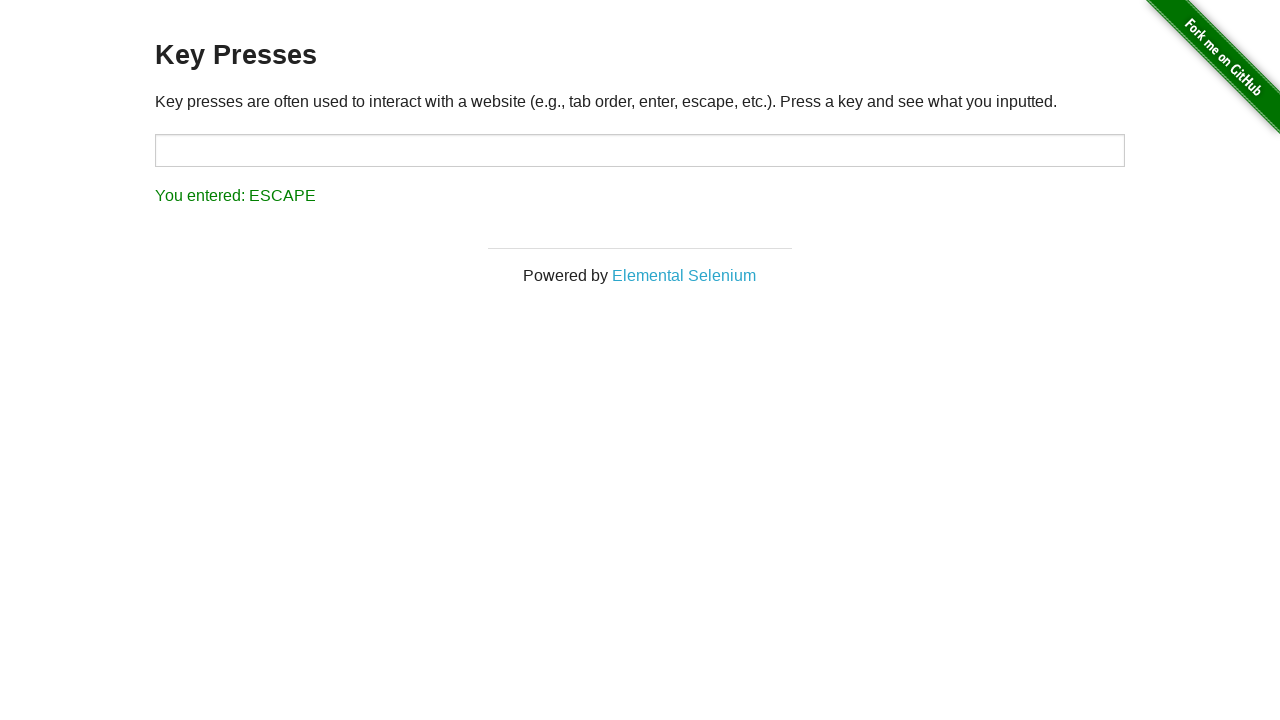

Waited for example element to load
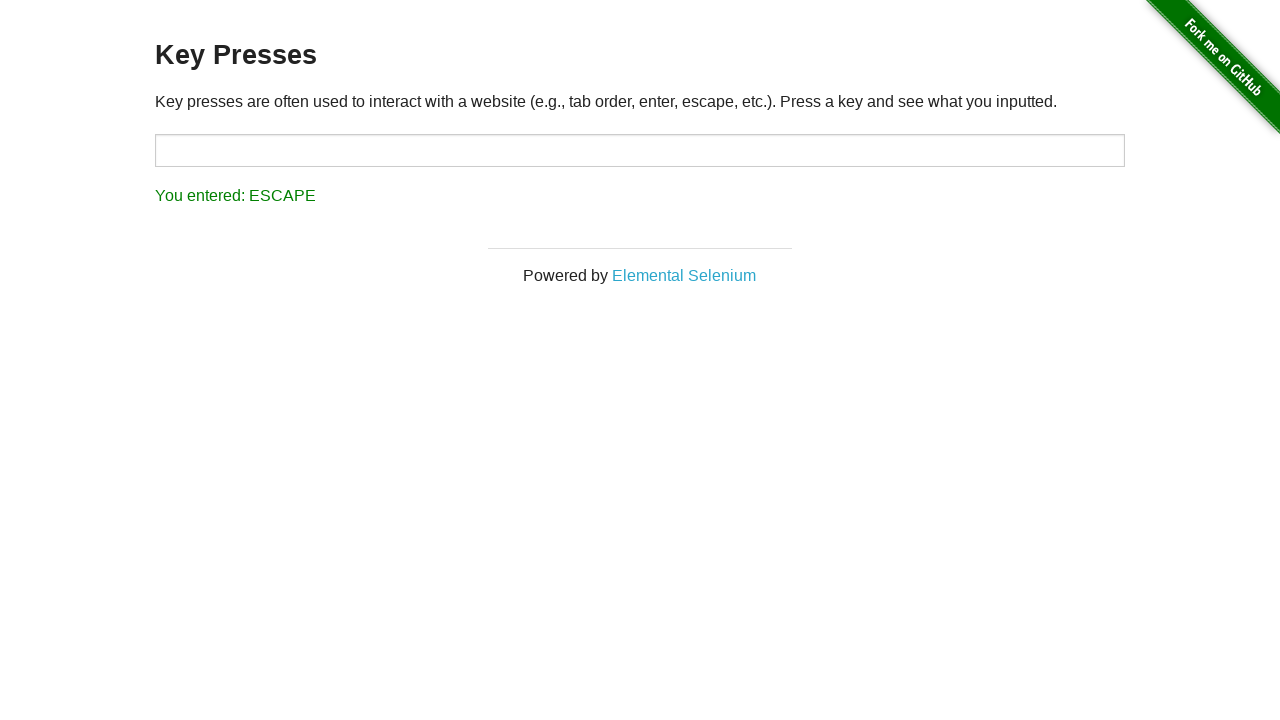

Pressed Enter key
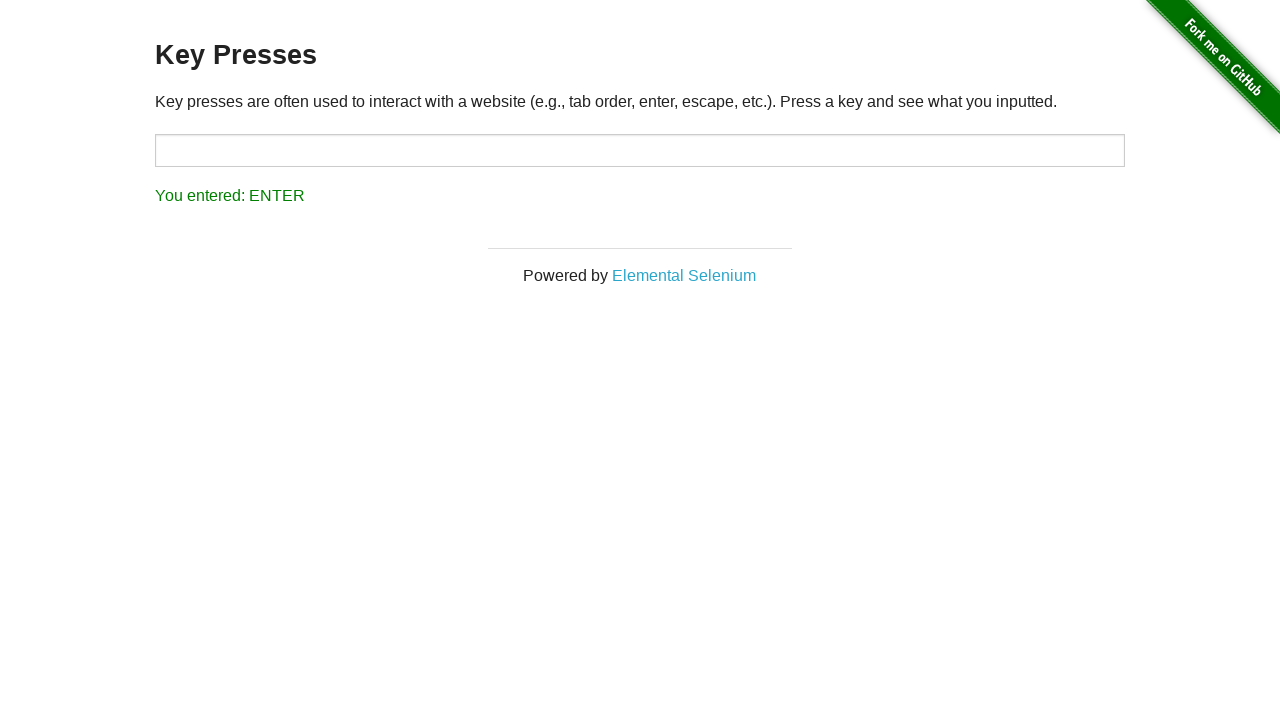

Verified Enter key press result displayed
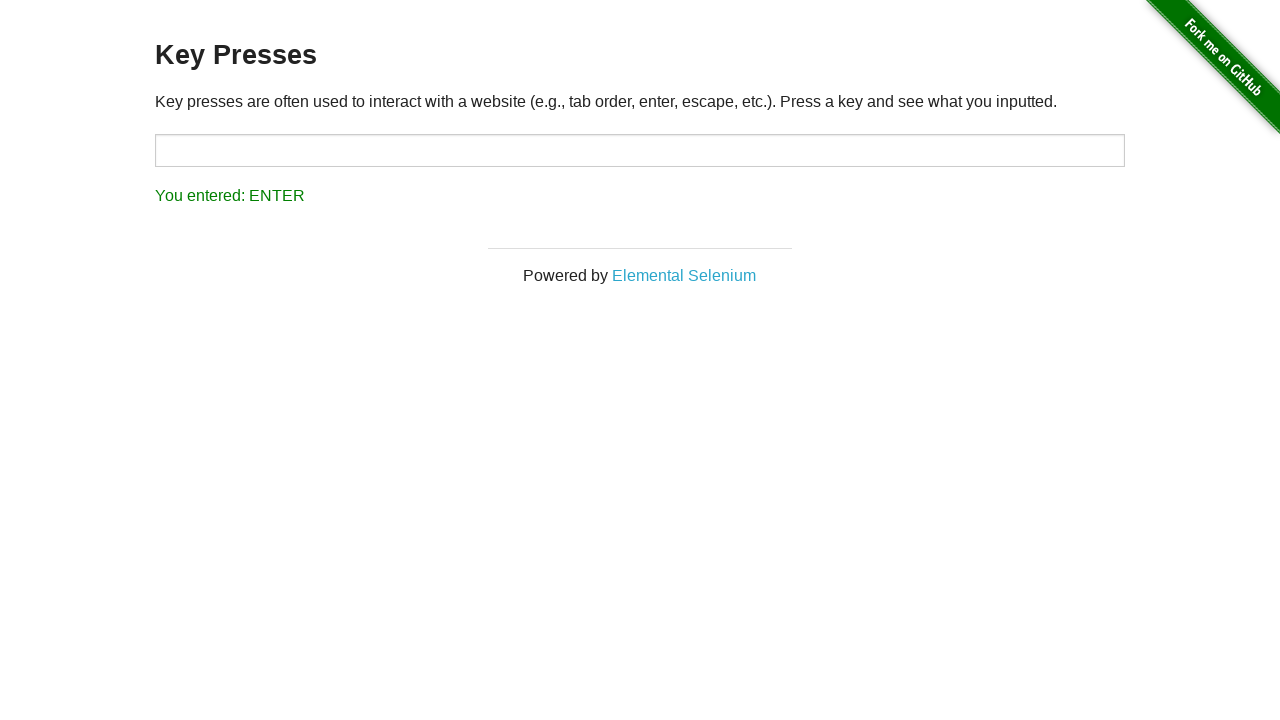

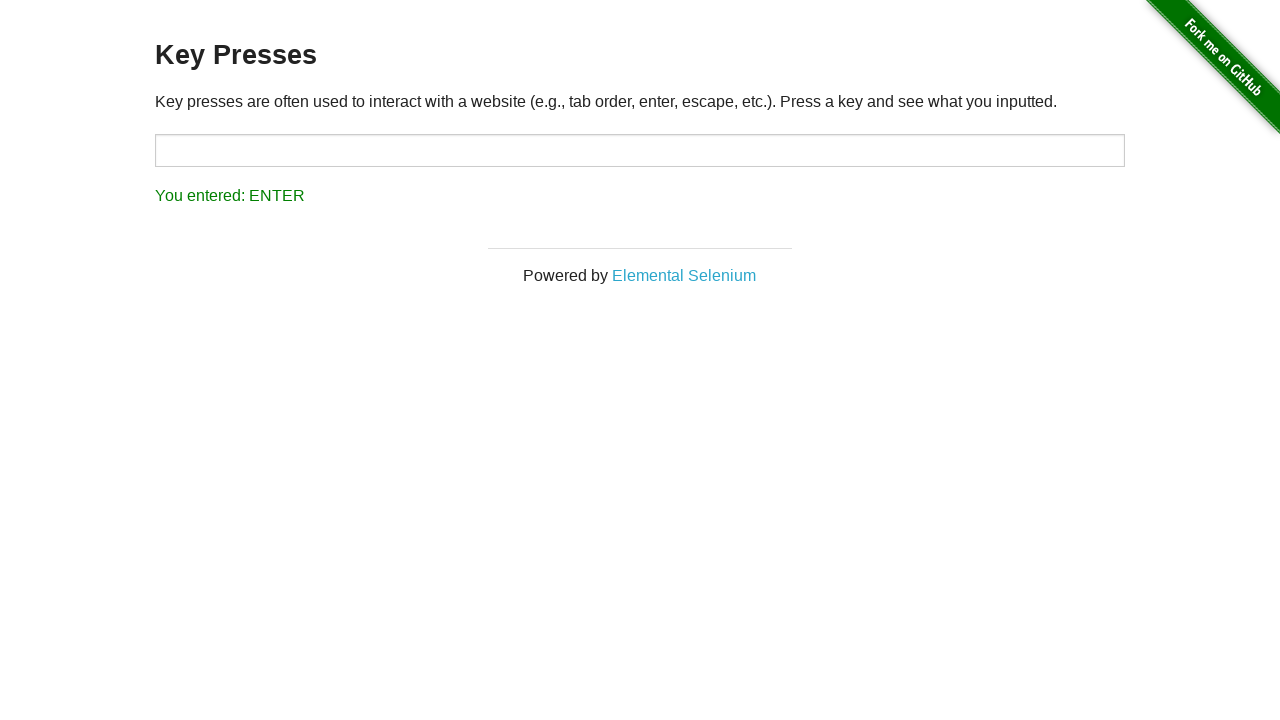